Tests the Luma discover page by scrolling through the page to load content and verifying that city-related sections and the "Explore Local Events" section are present.

Starting URL: https://luma.com/discover

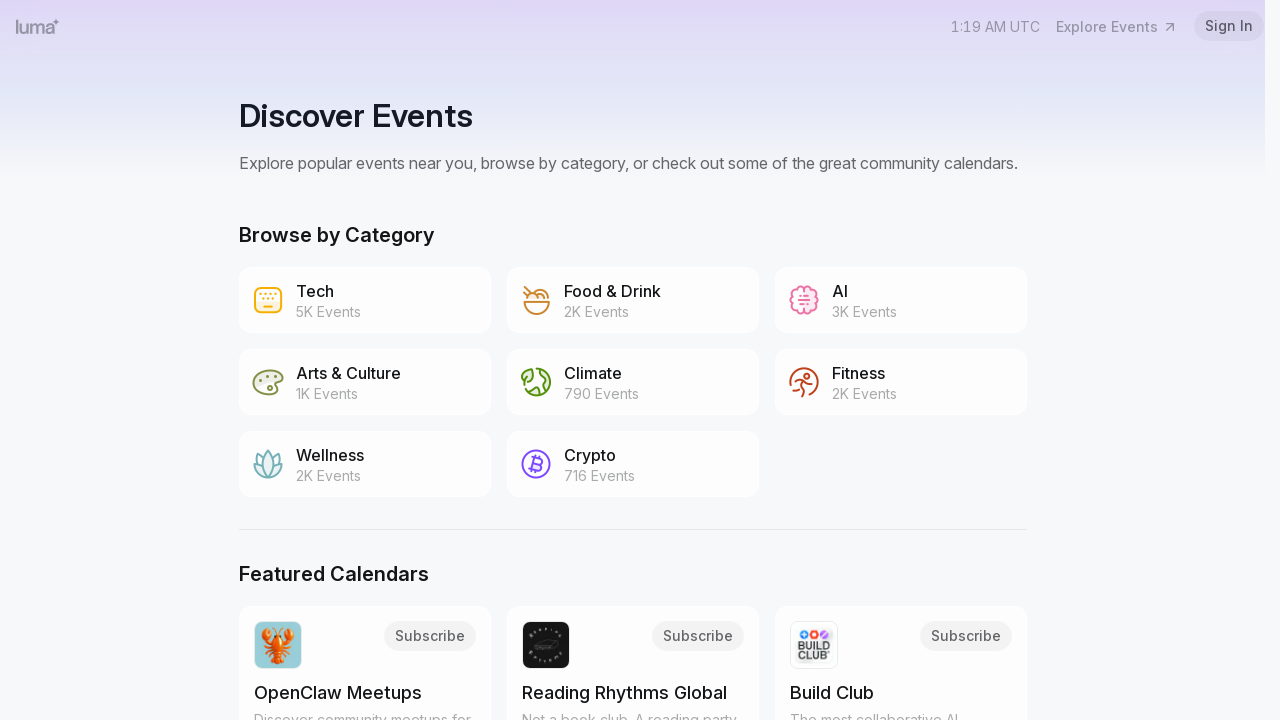

Waited for network idle on Luma discover page
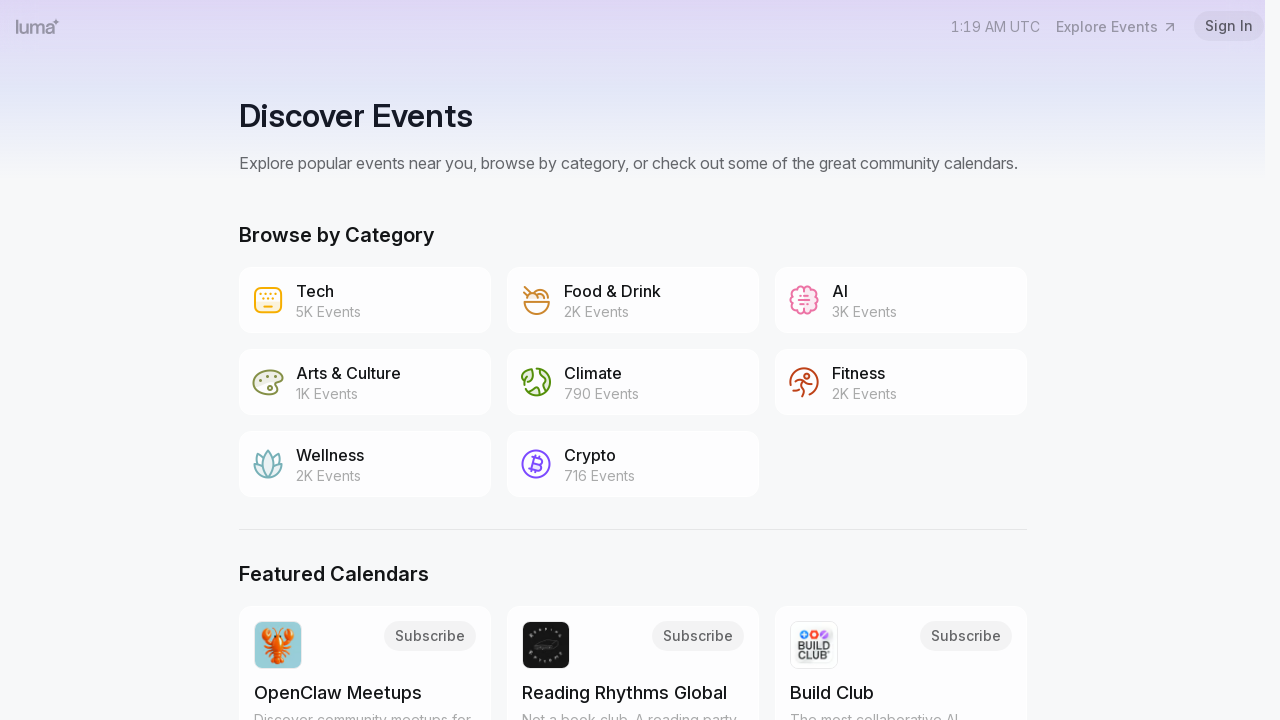

Waited 3 seconds for page content to render
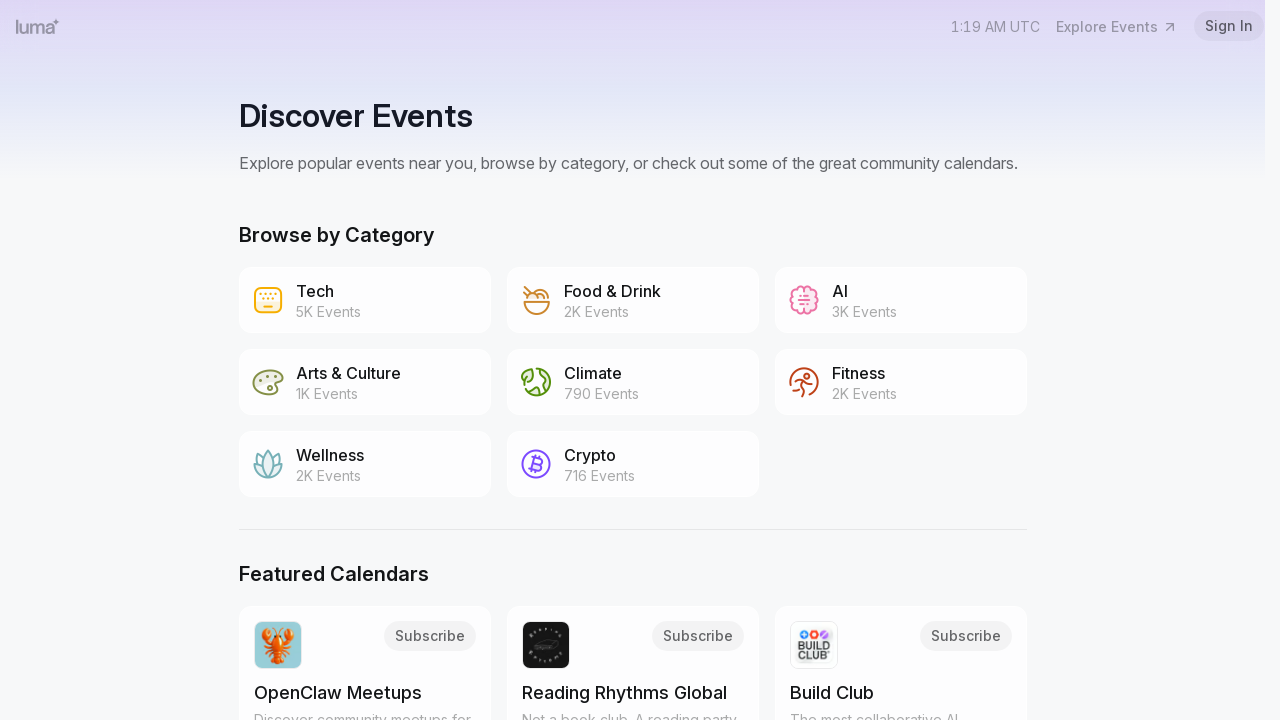

Scrolled down 500px to load more content (iteration 1/10)
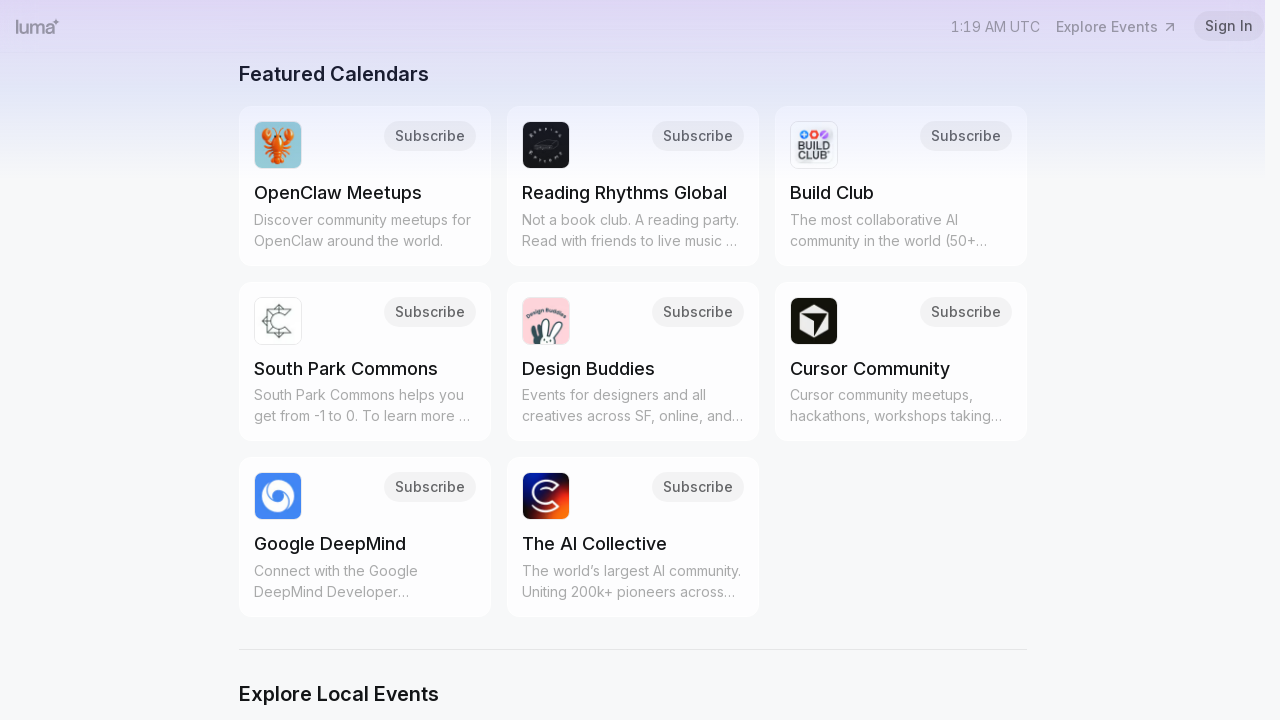

Waited 300ms for content to load after scroll
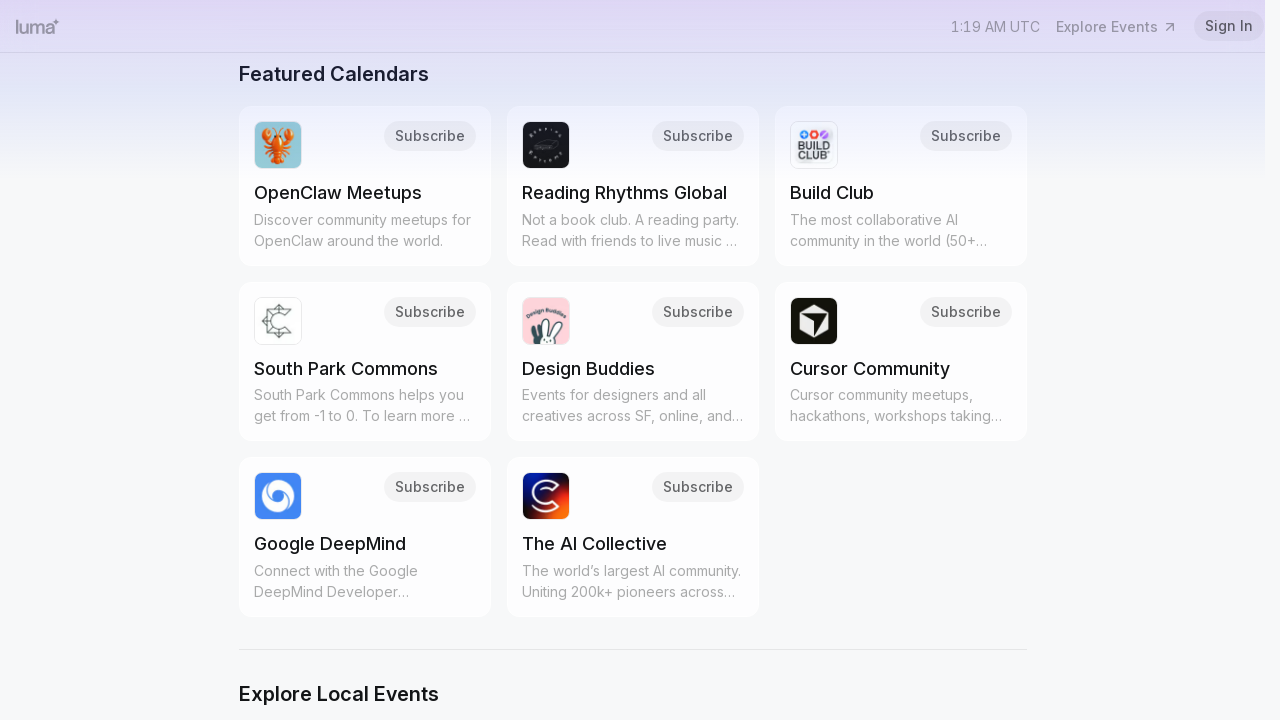

Scrolled down 500px to load more content (iteration 2/10)
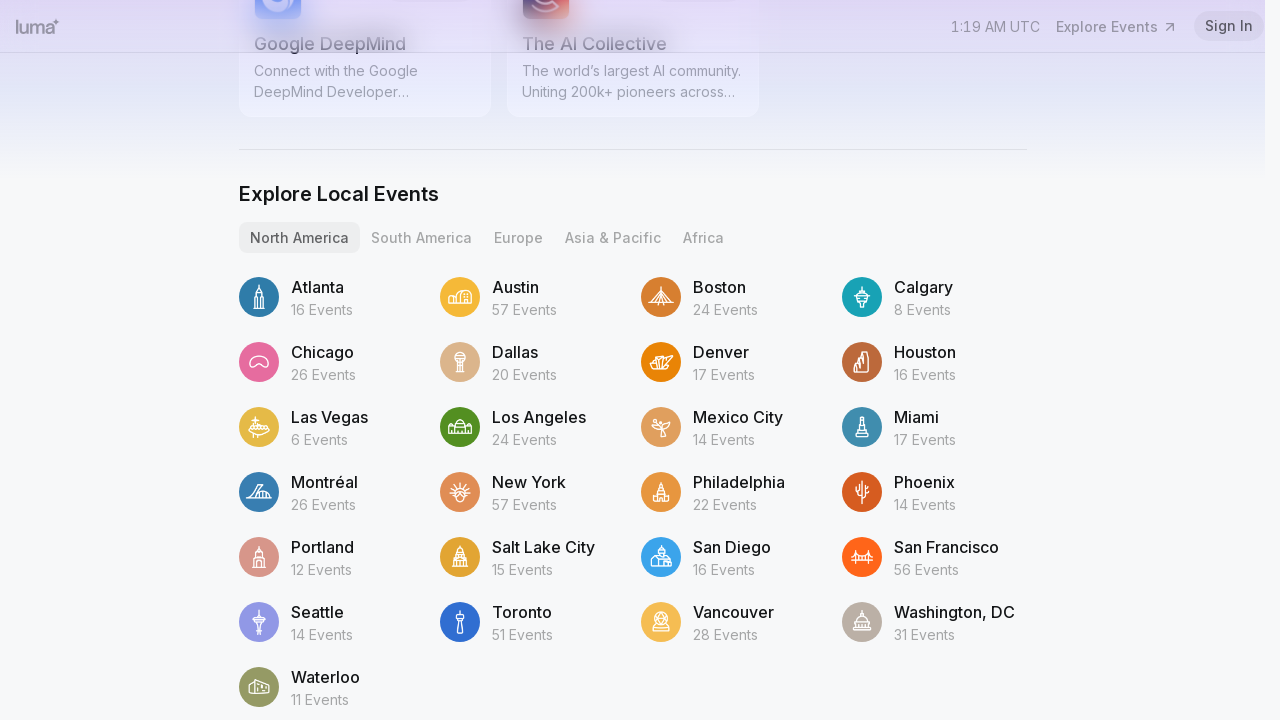

Waited 300ms for content to load after scroll
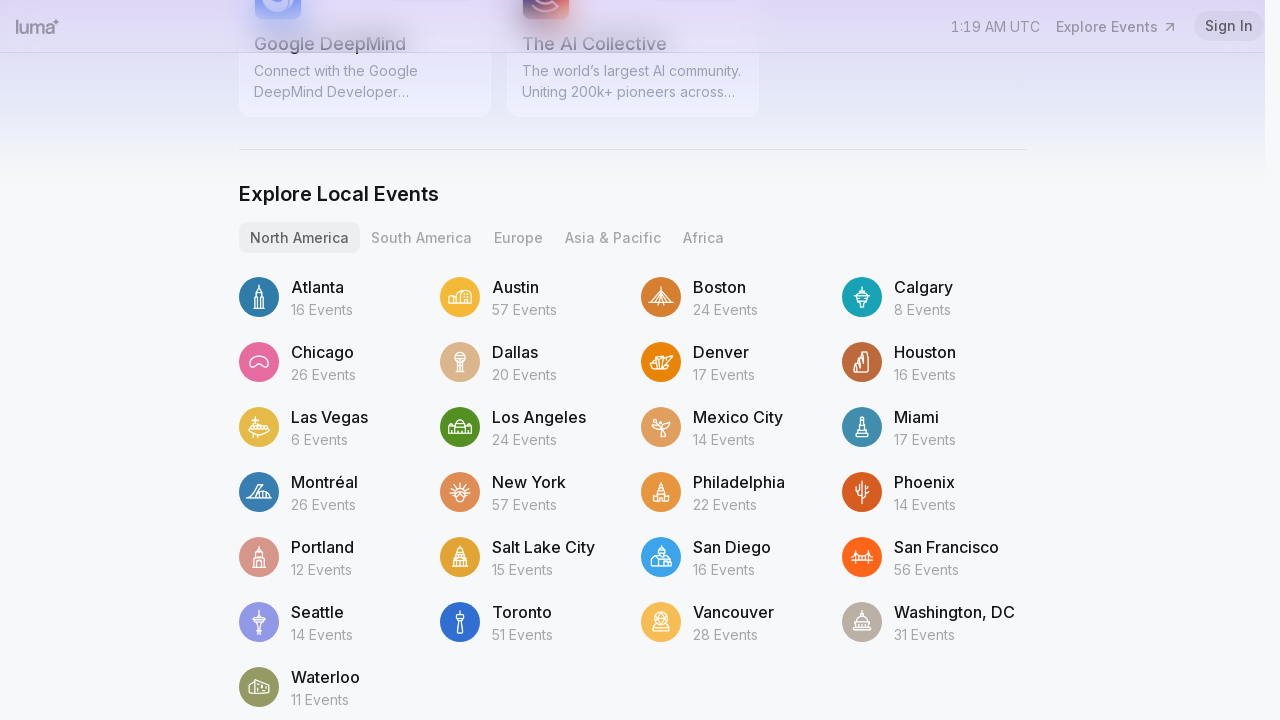

Scrolled down 500px to load more content (iteration 3/10)
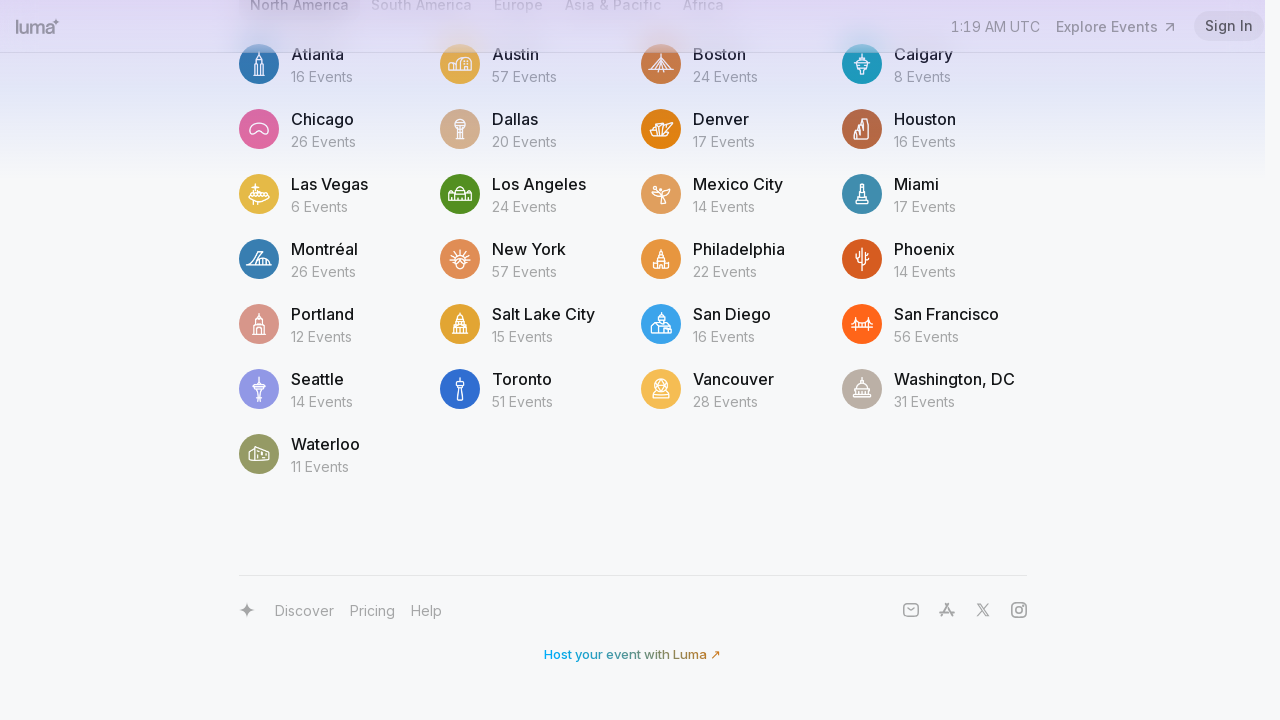

Waited 300ms for content to load after scroll
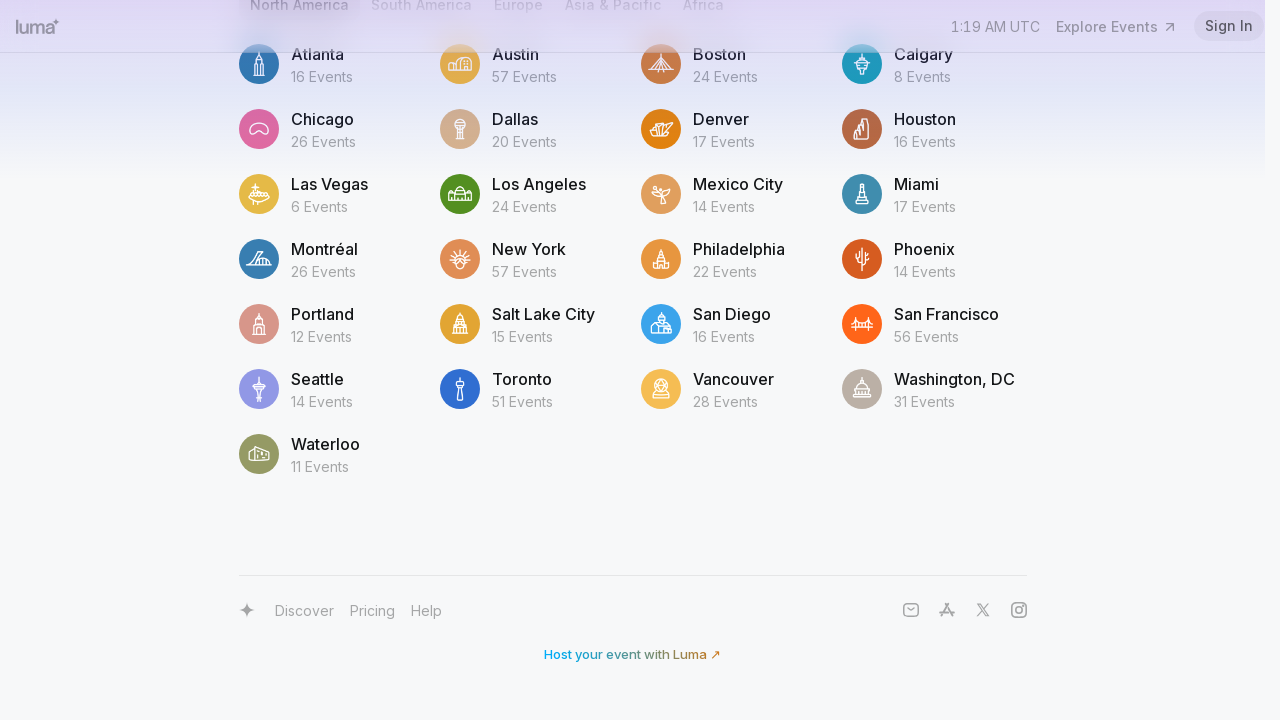

Scrolled down 500px to load more content (iteration 4/10)
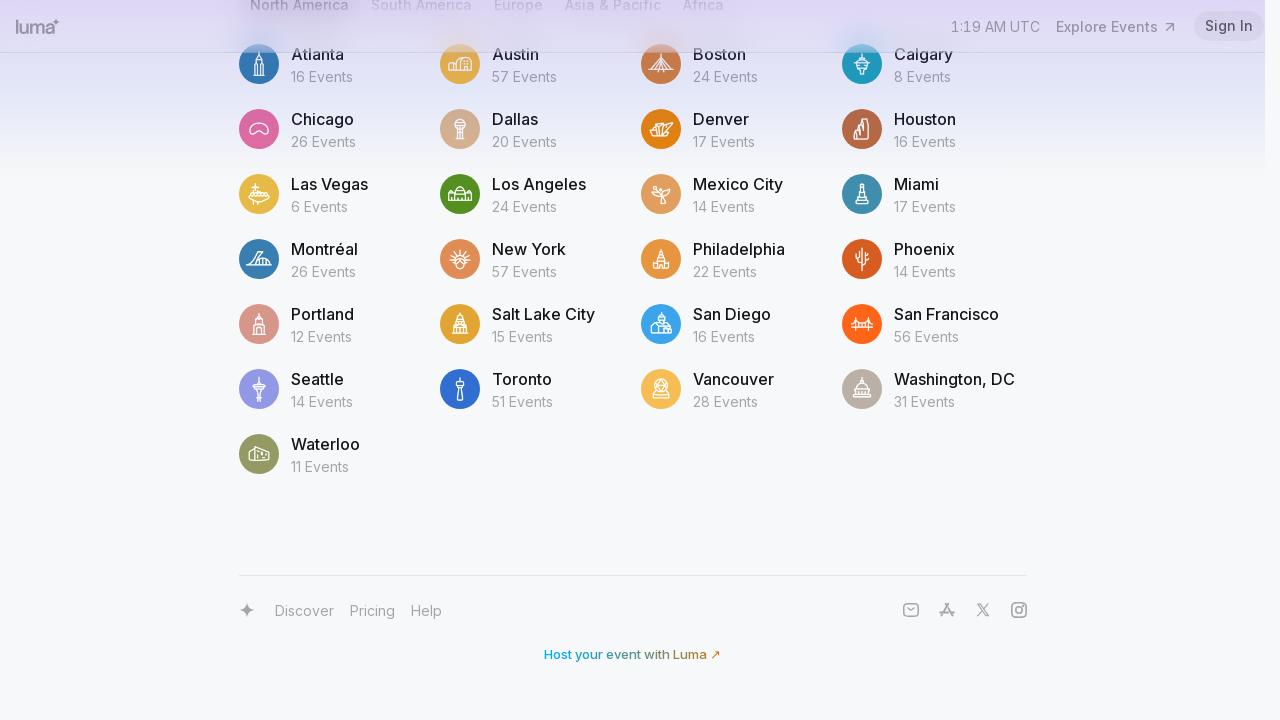

Waited 300ms for content to load after scroll
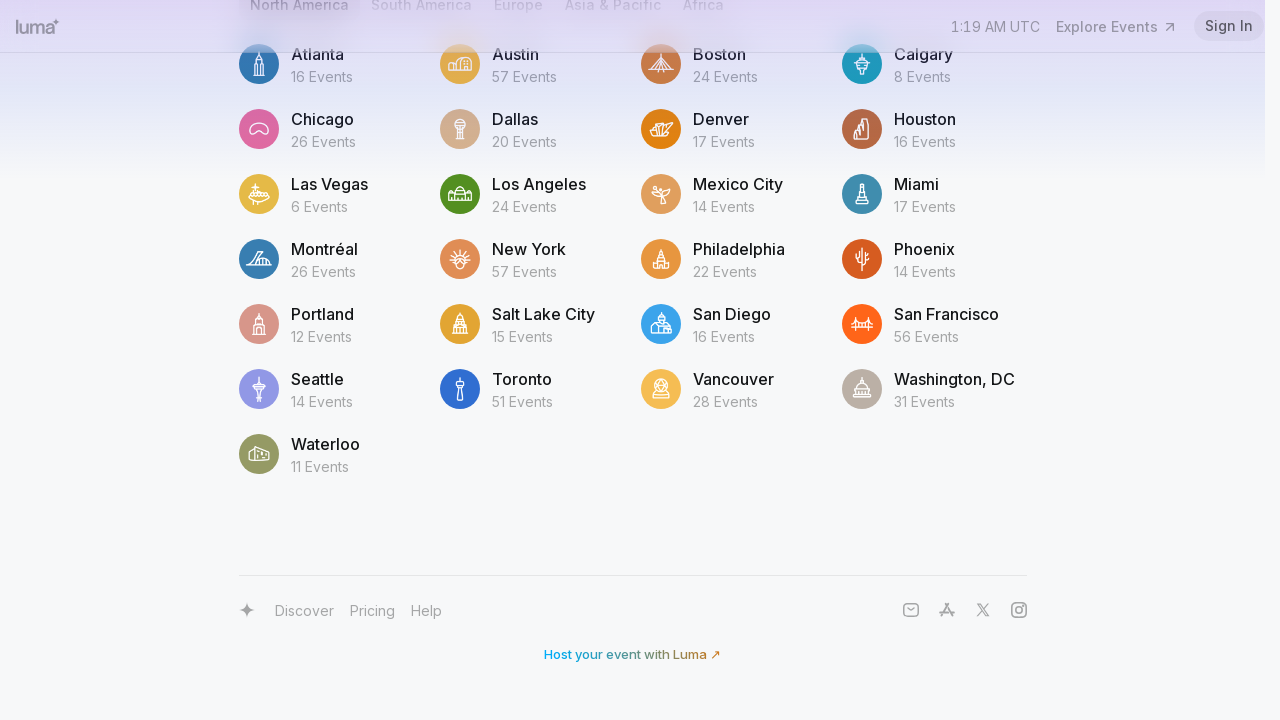

Scrolled down 500px to load more content (iteration 5/10)
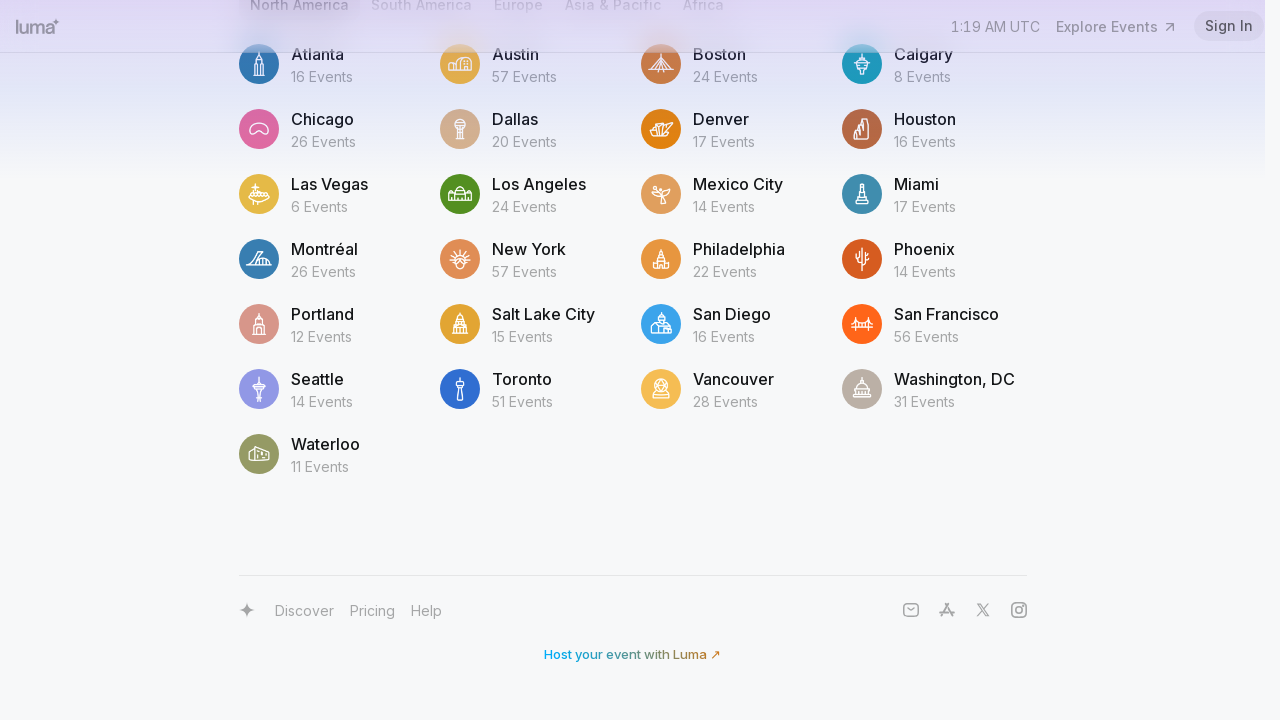

Waited 300ms for content to load after scroll
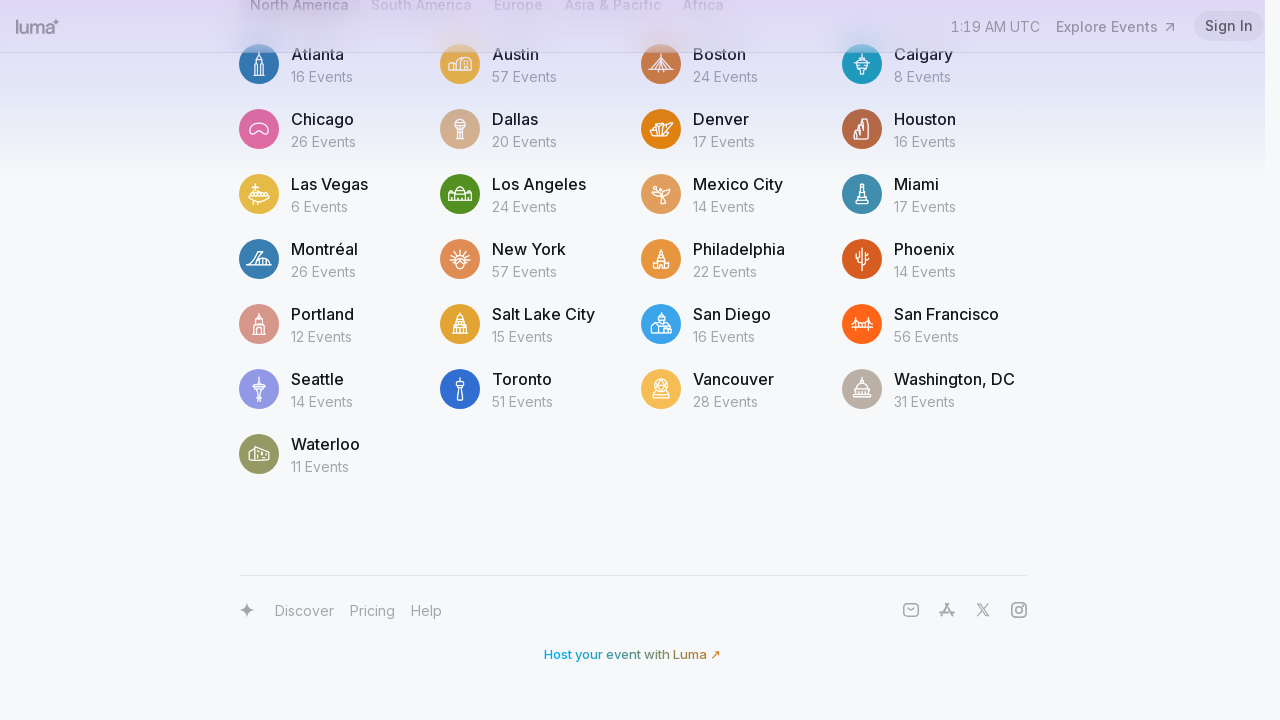

Scrolled down 500px to load more content (iteration 6/10)
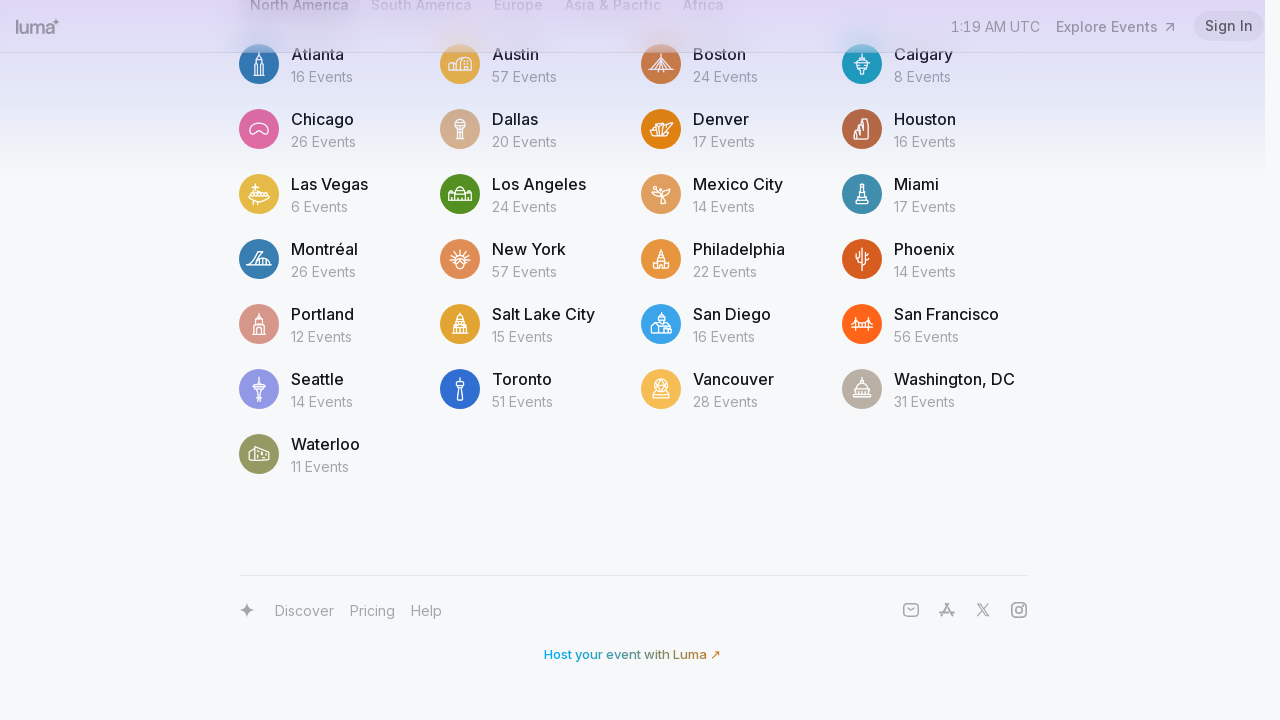

Waited 300ms for content to load after scroll
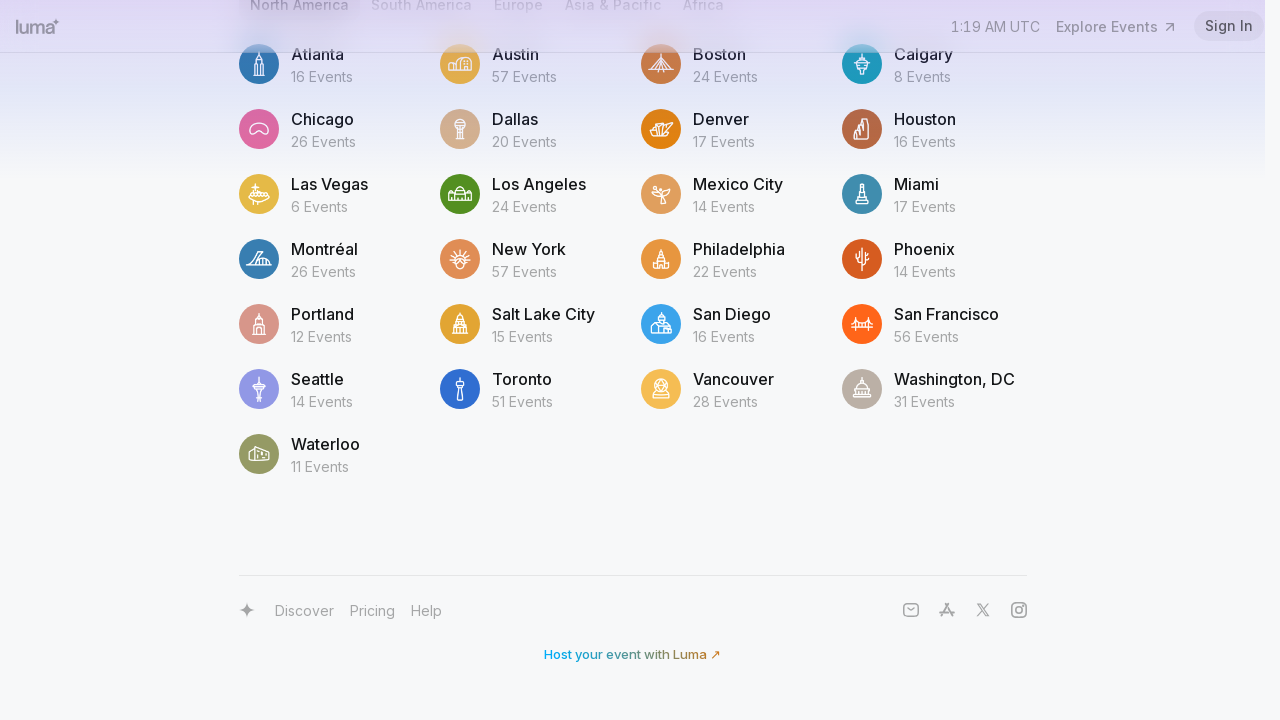

Scrolled down 500px to load more content (iteration 7/10)
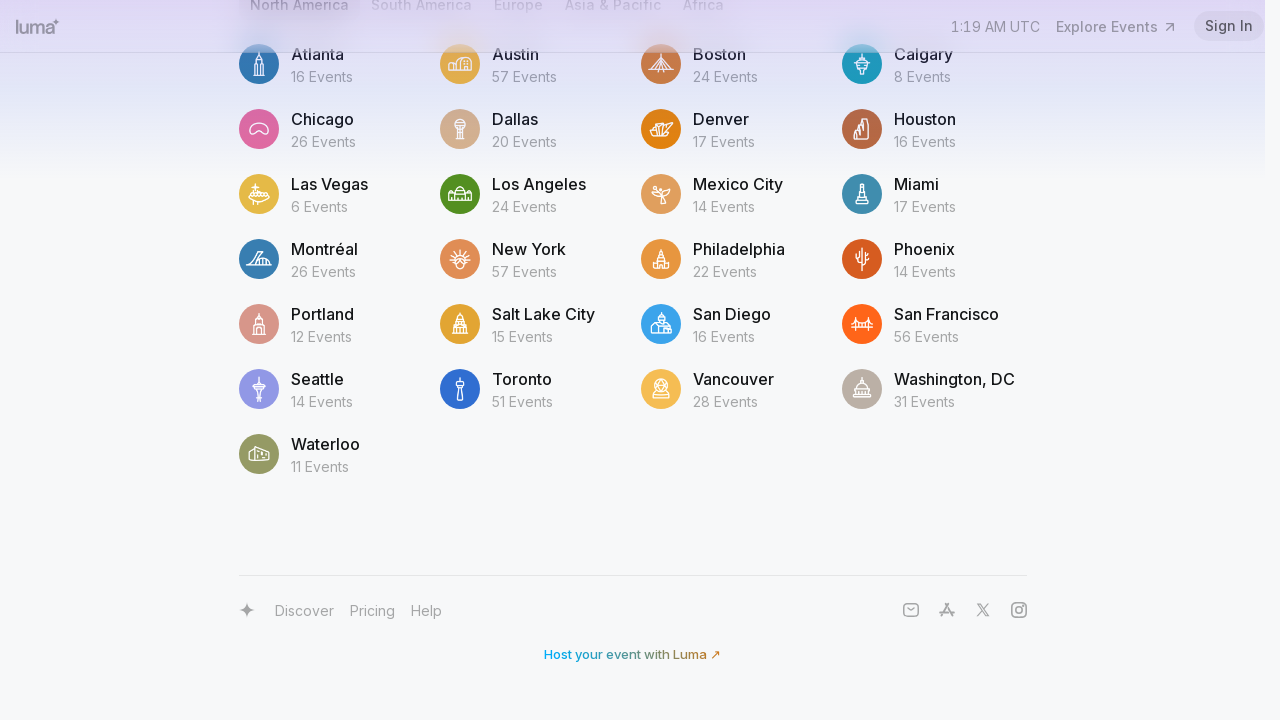

Waited 300ms for content to load after scroll
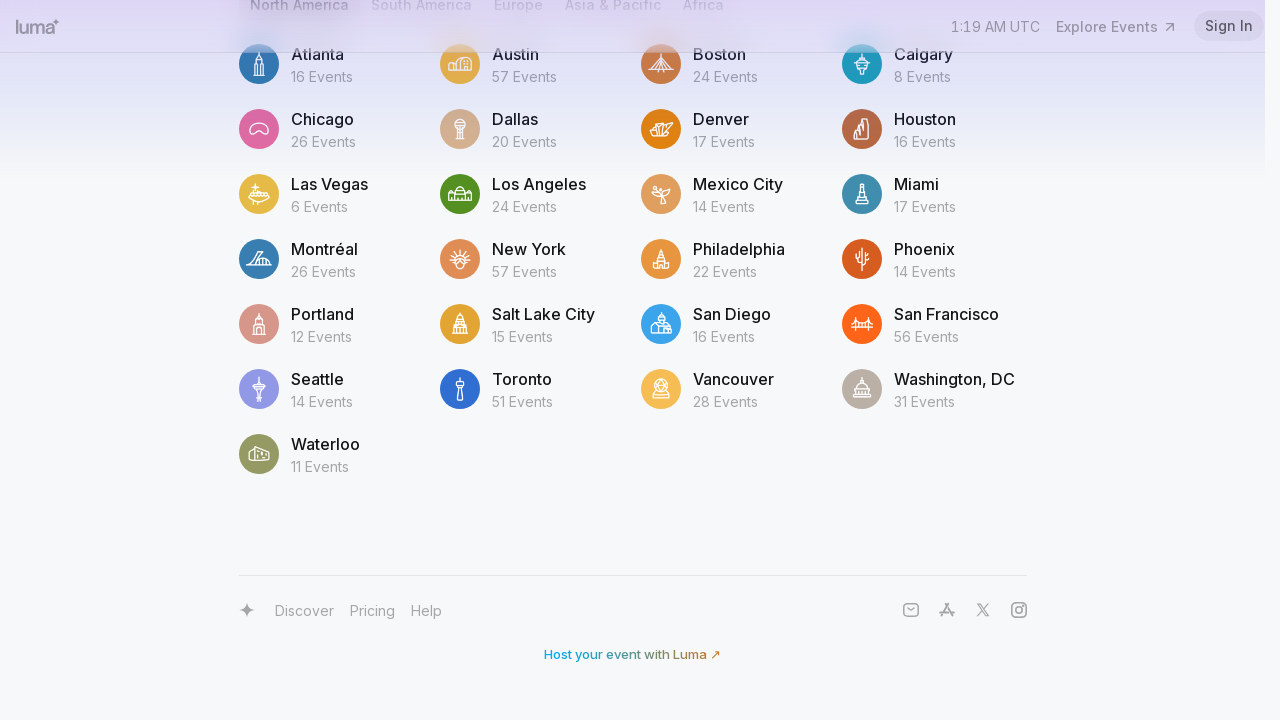

Scrolled down 500px to load more content (iteration 8/10)
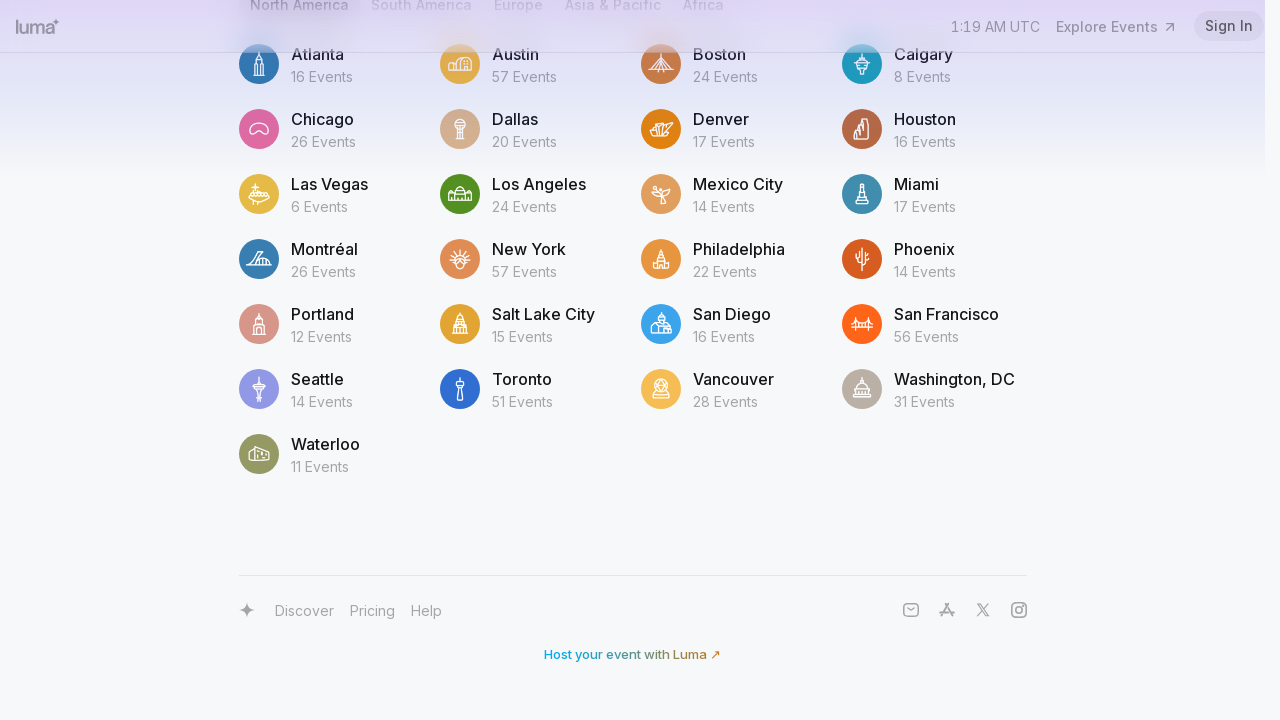

Waited 300ms for content to load after scroll
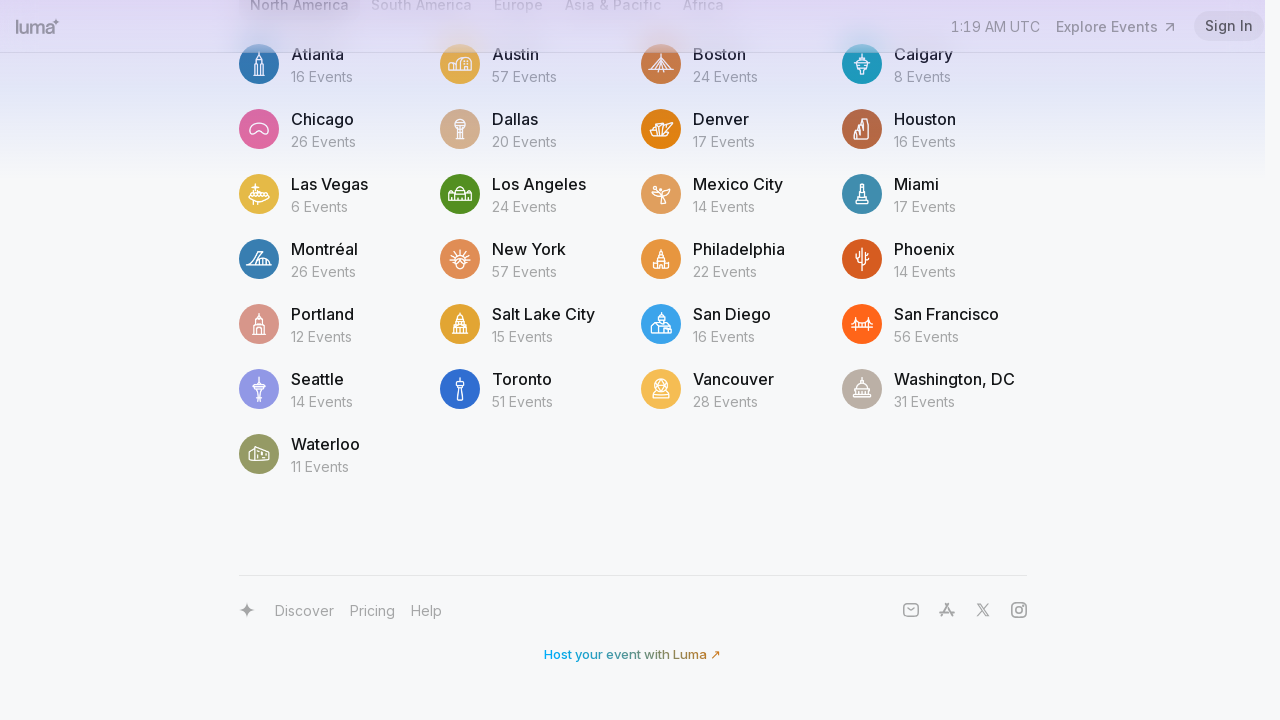

Scrolled down 500px to load more content (iteration 9/10)
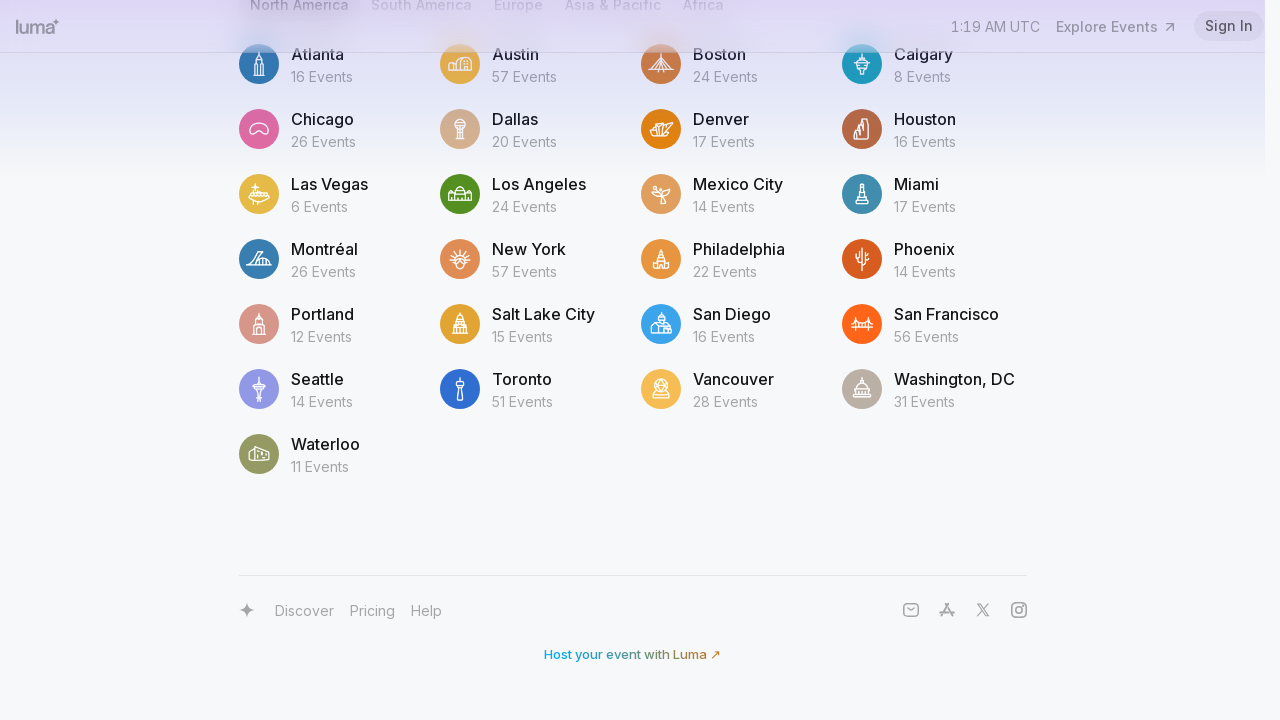

Waited 300ms for content to load after scroll
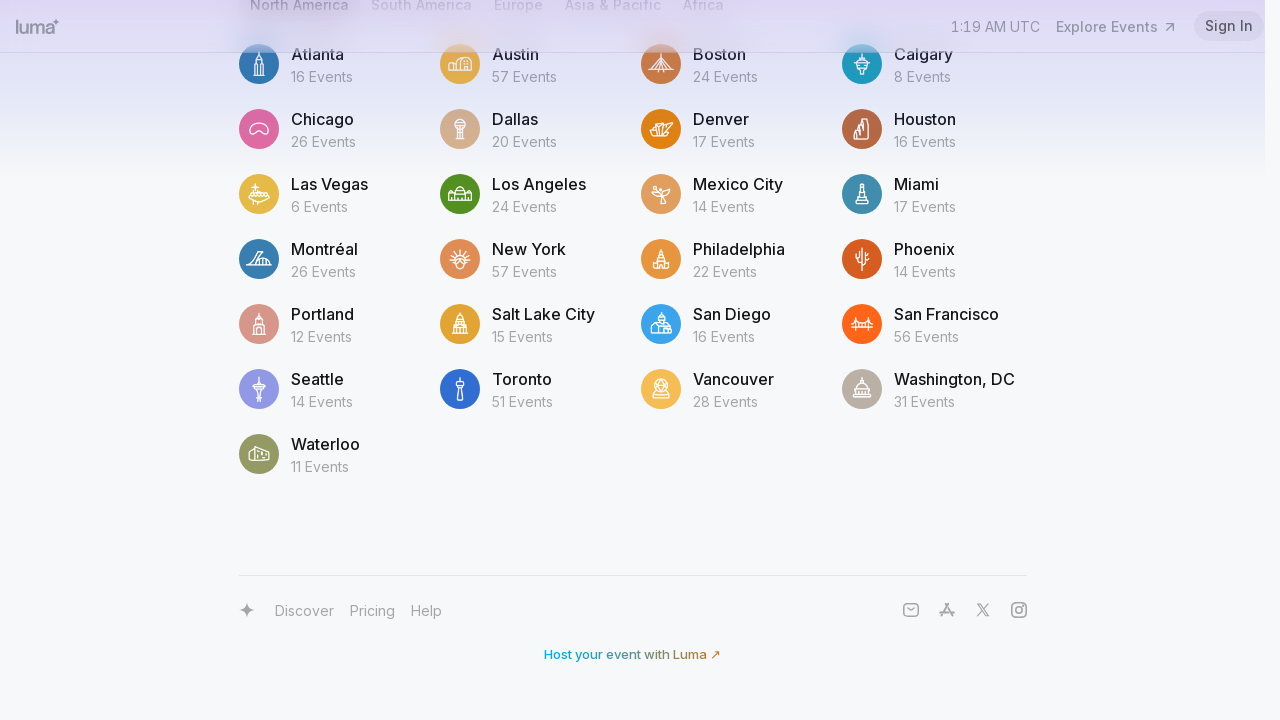

Scrolled down 500px to load more content (iteration 10/10)
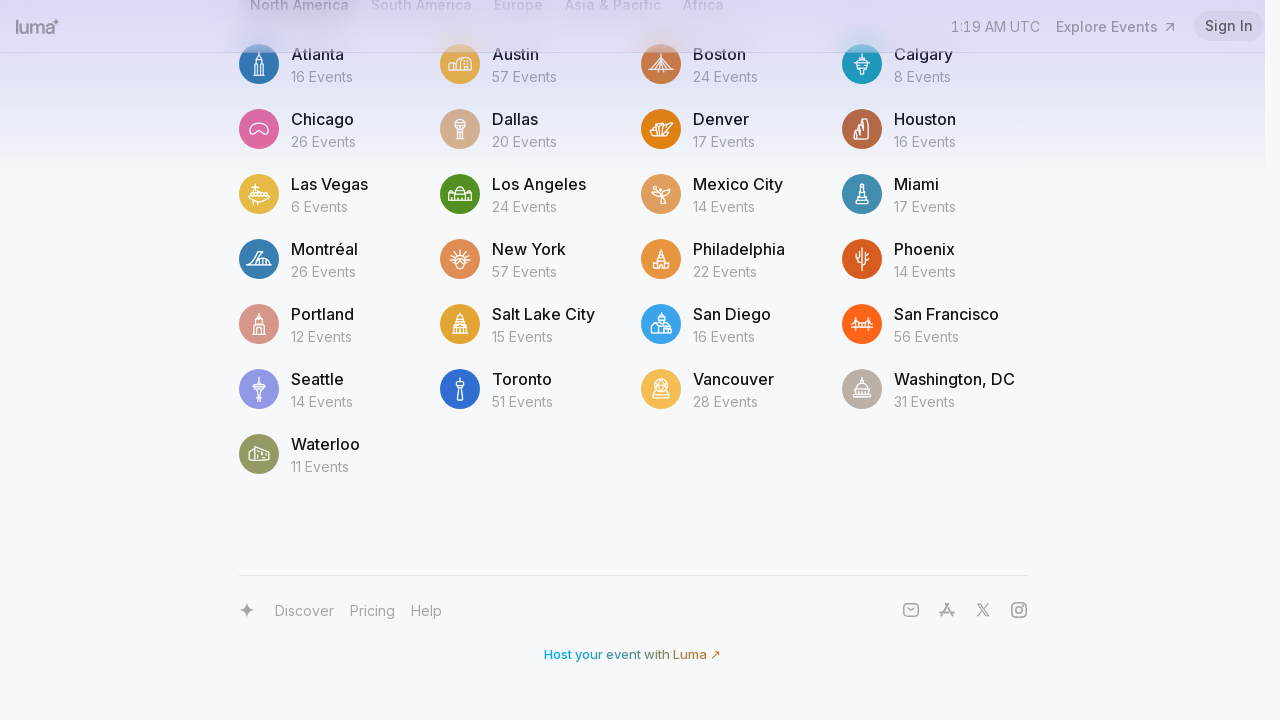

Waited 300ms for content to load after scroll
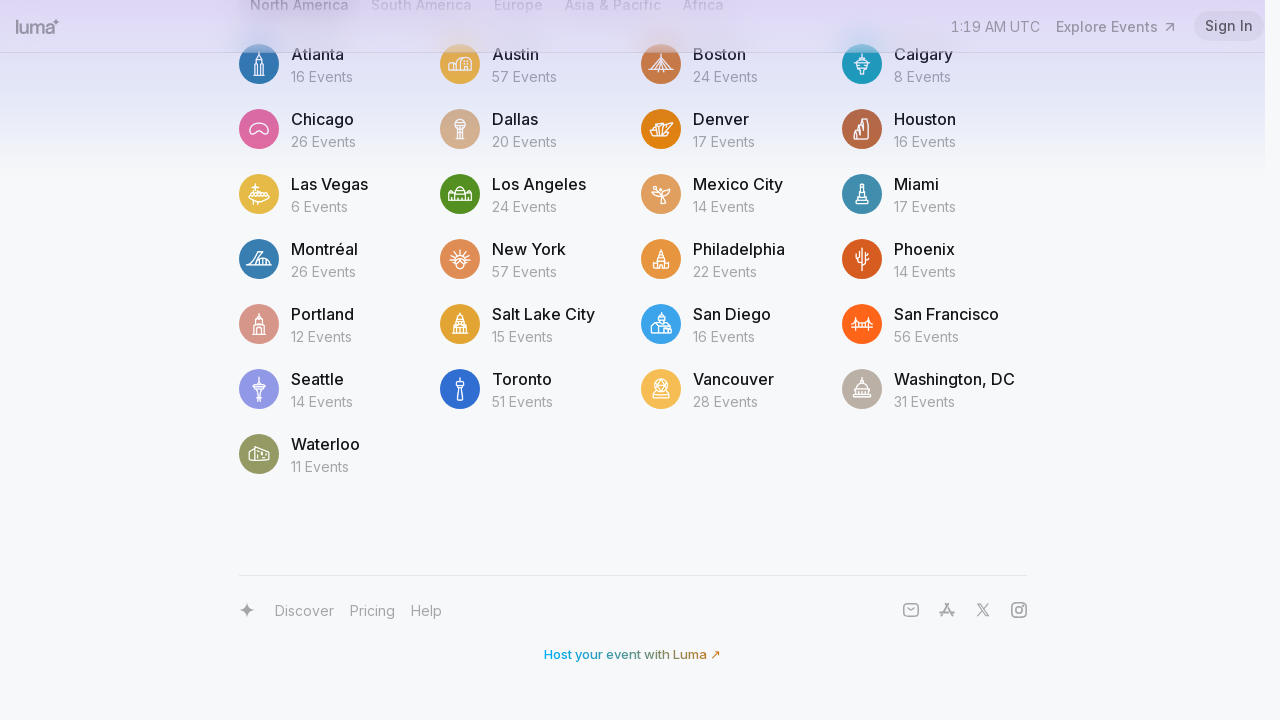

Scrolled back to top of page
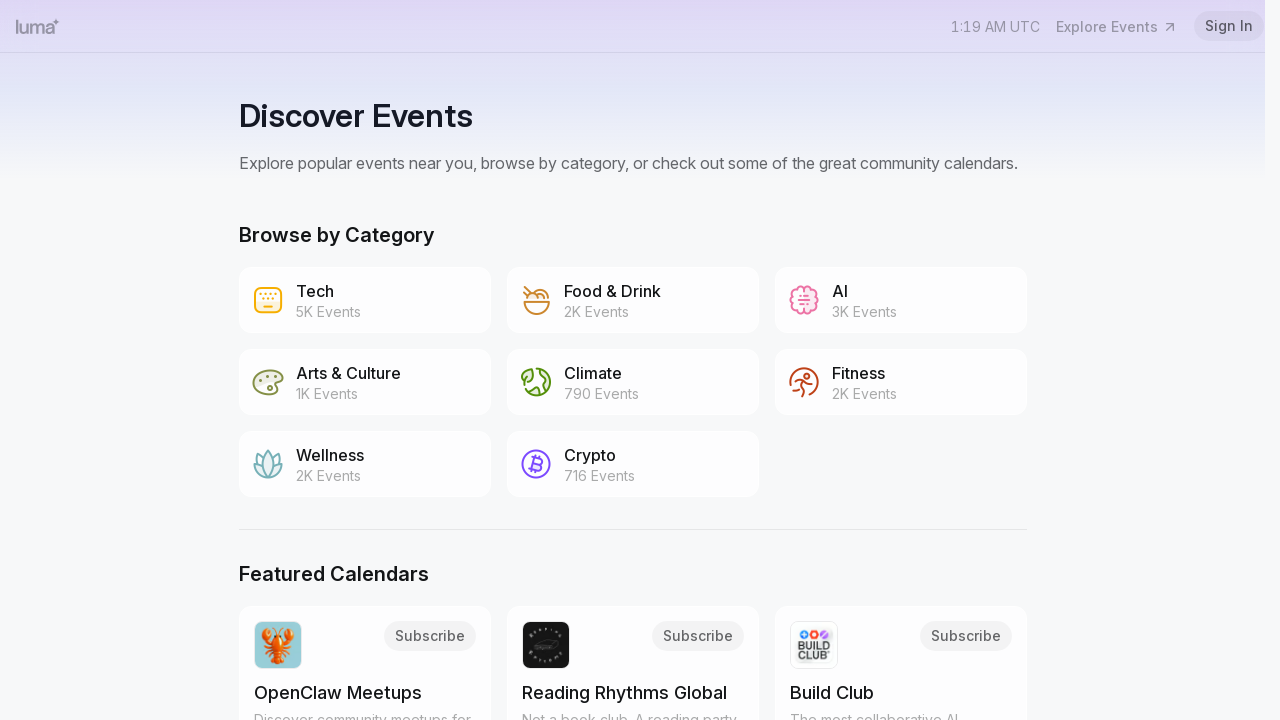

Waited 500ms after scrolling to top
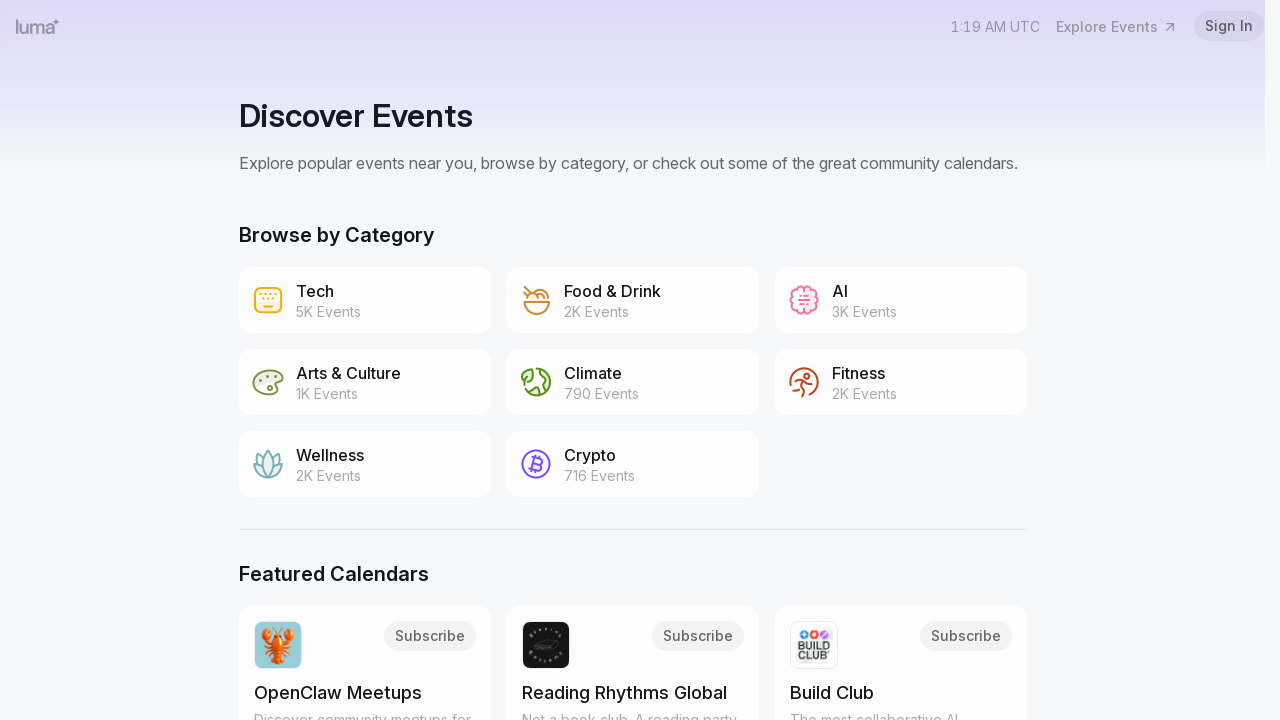

Verified links are present on page
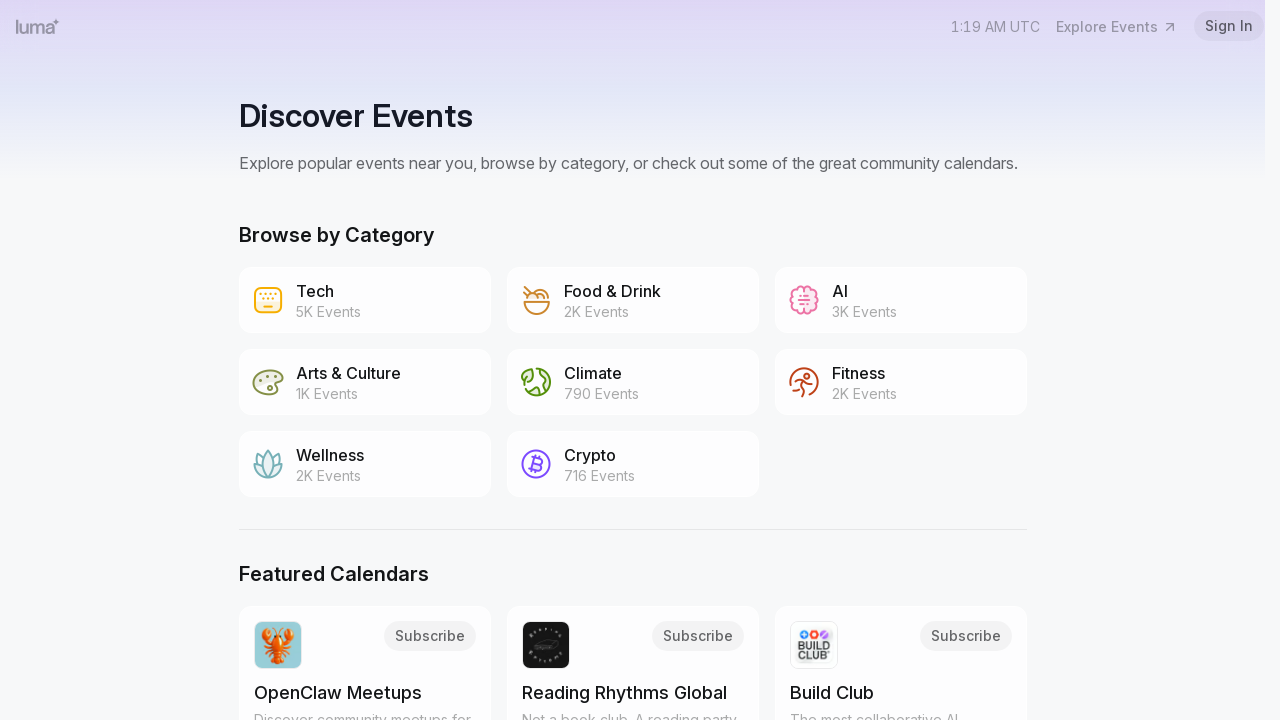

Verified headings (h1-h4) are present on page
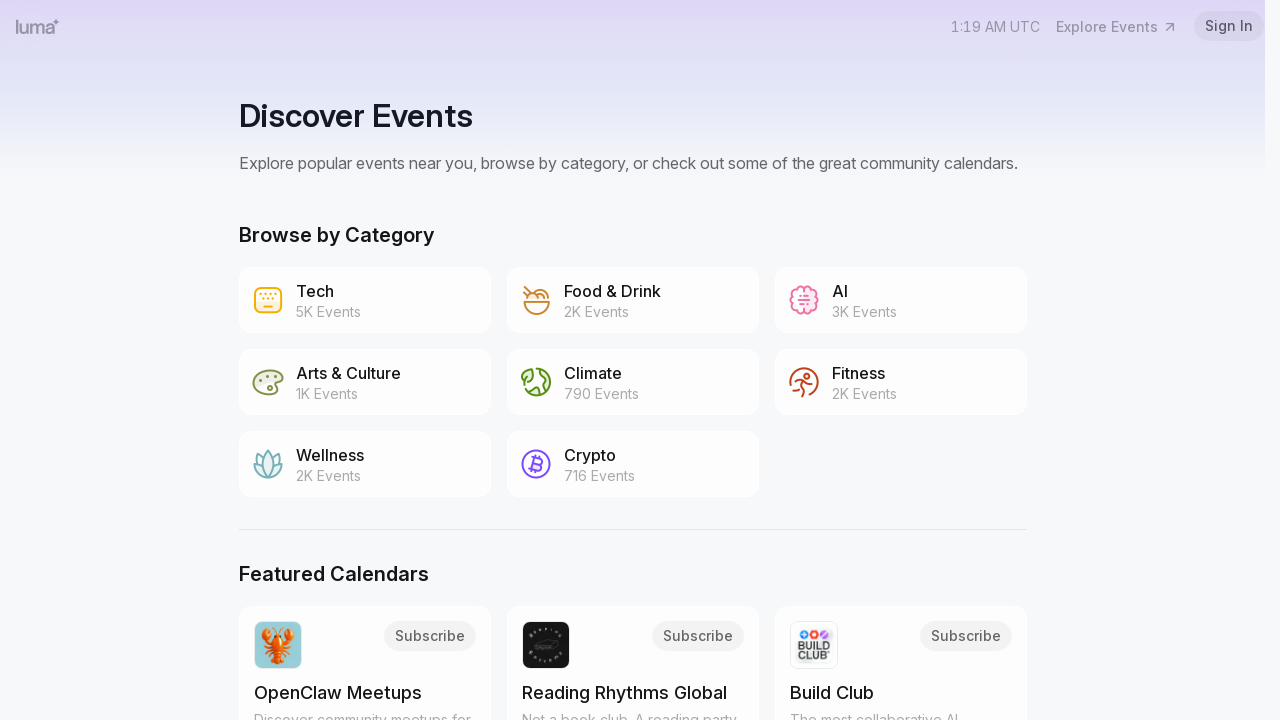

Found 'Explore Local Events' section on page
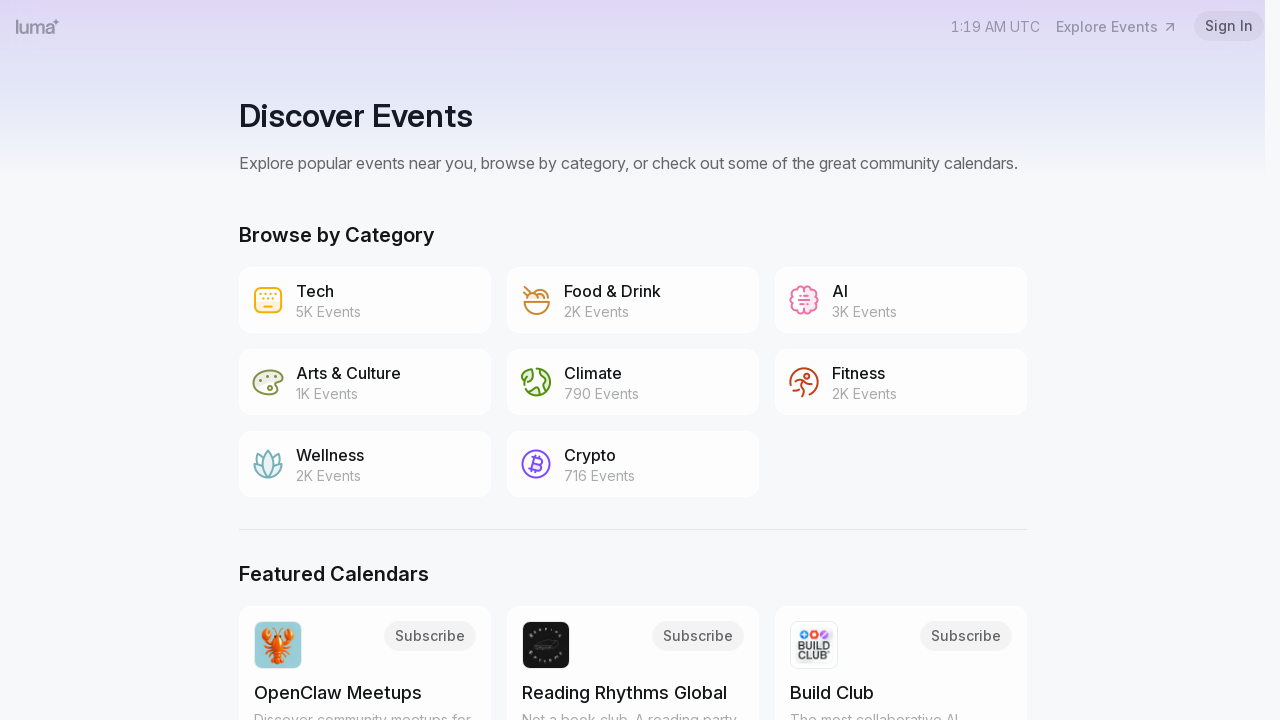

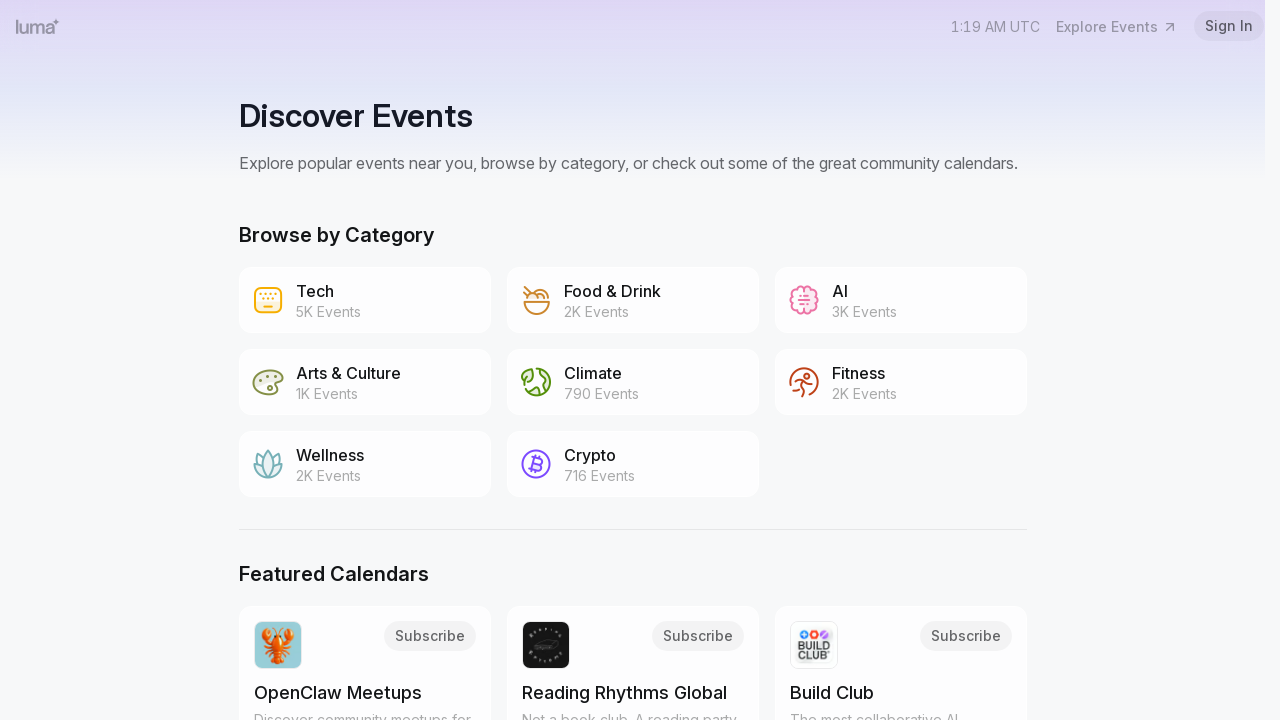